Tests dropdown selection functionality by iterating through all options and selecting "Friday" when found

Starting URL: https://syntaxprojects.com/basic-select-dropdown-demo.php

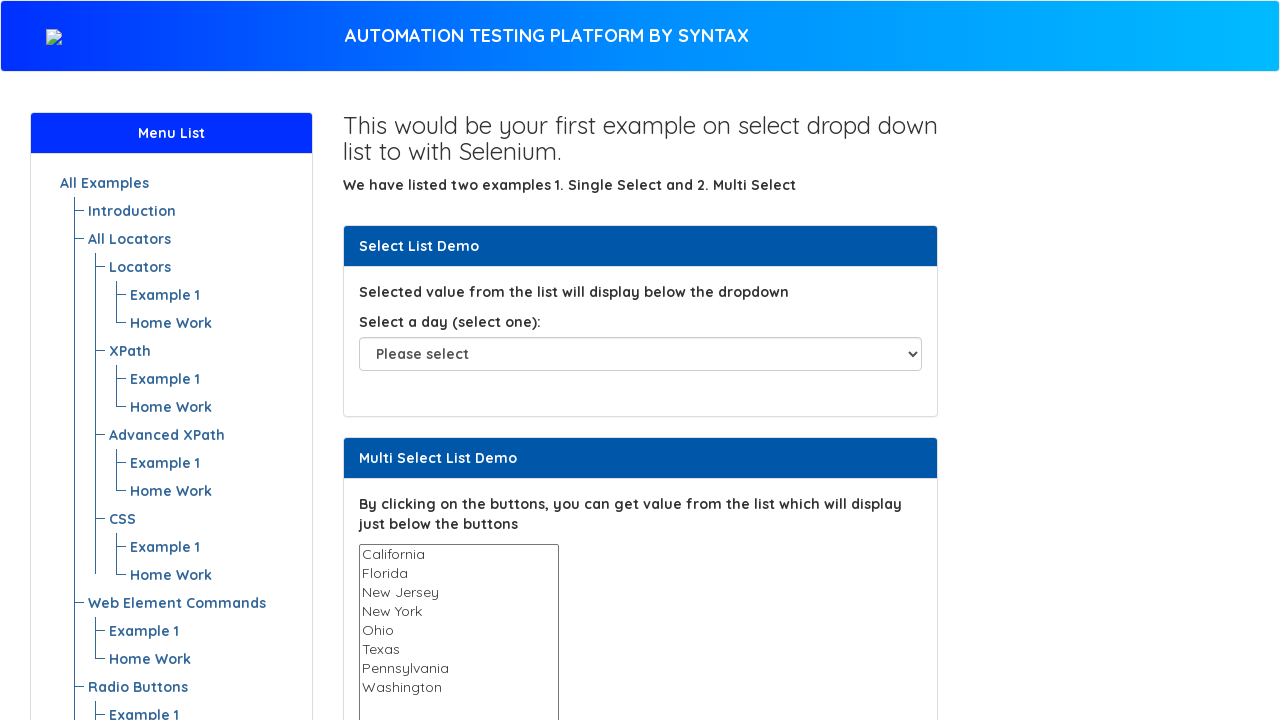

Located dropdown element with id 'select-demo'
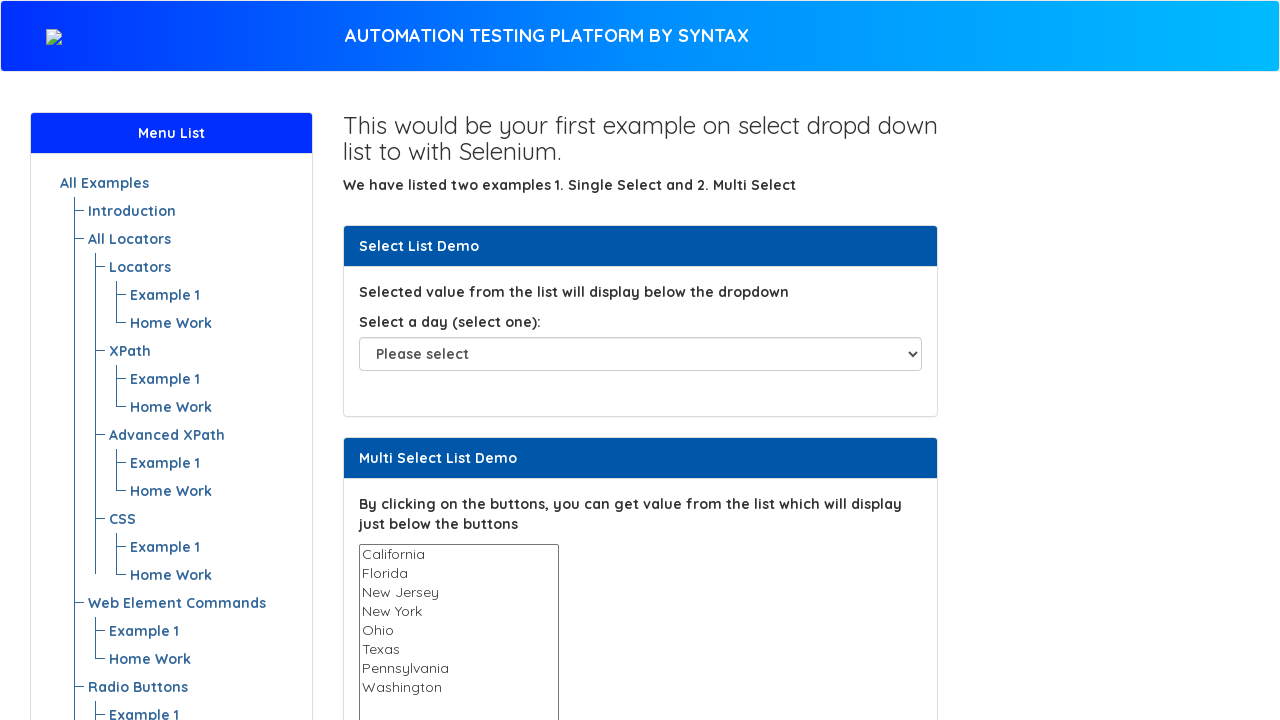

Retrieved all options from dropdown
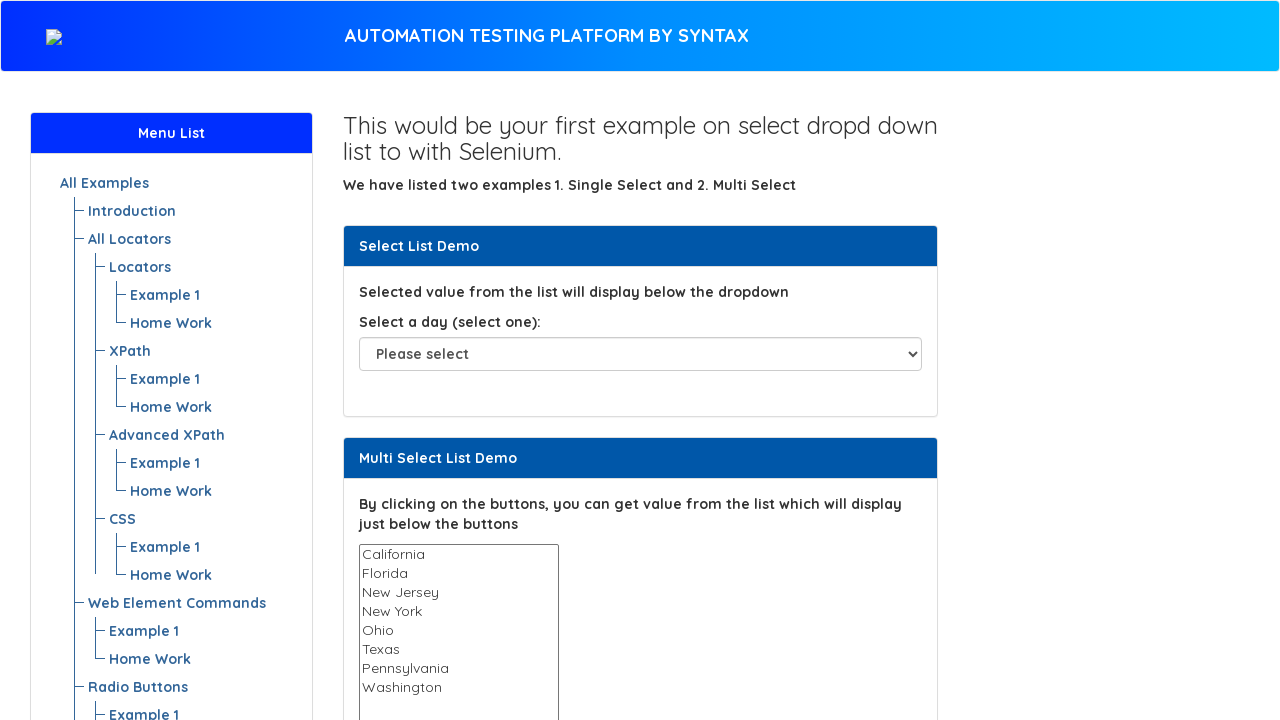

Retrieved text content from option 0: 'Please select'
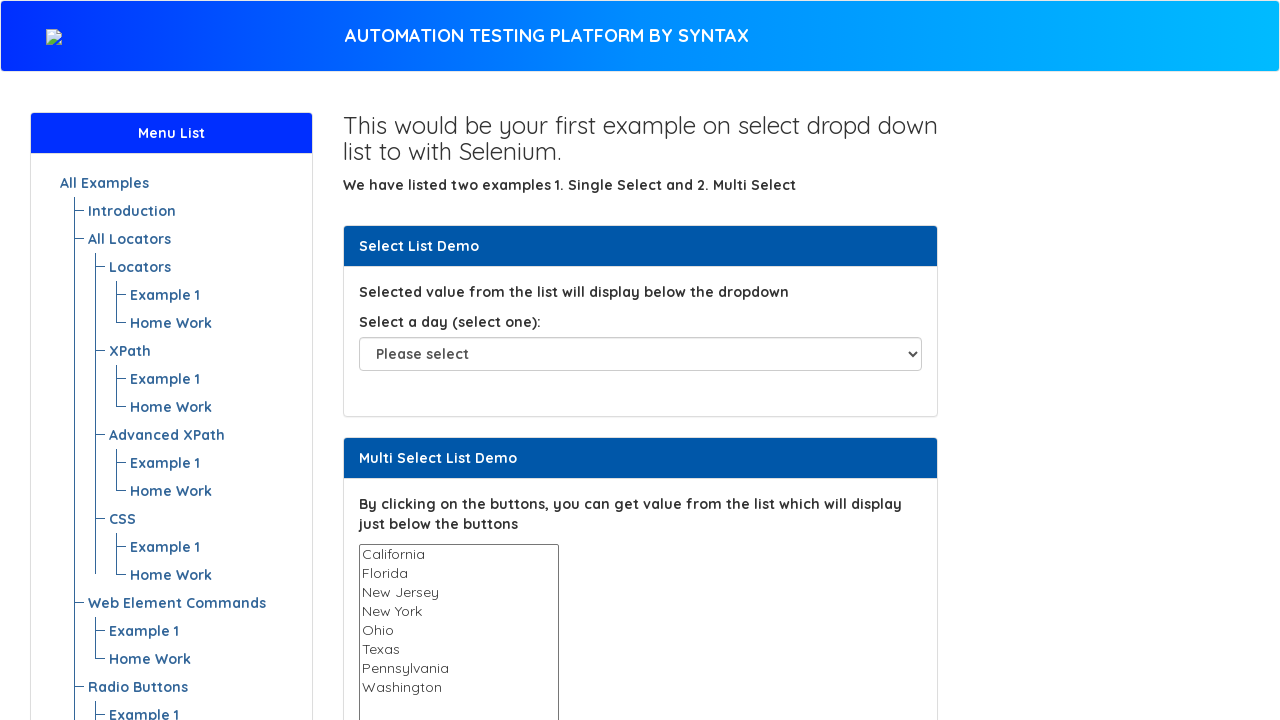

Retrieved text content from option 1: 'Sunday'
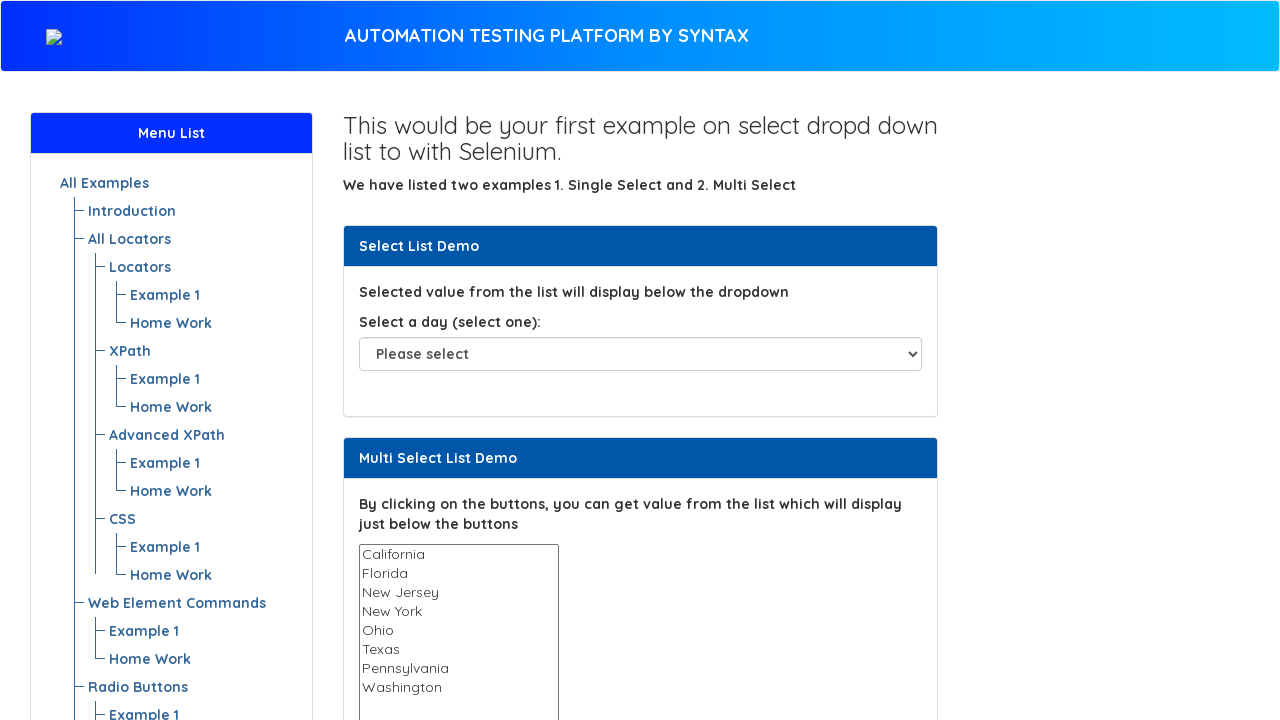

Retrieved text content from option 2: 'Monday'
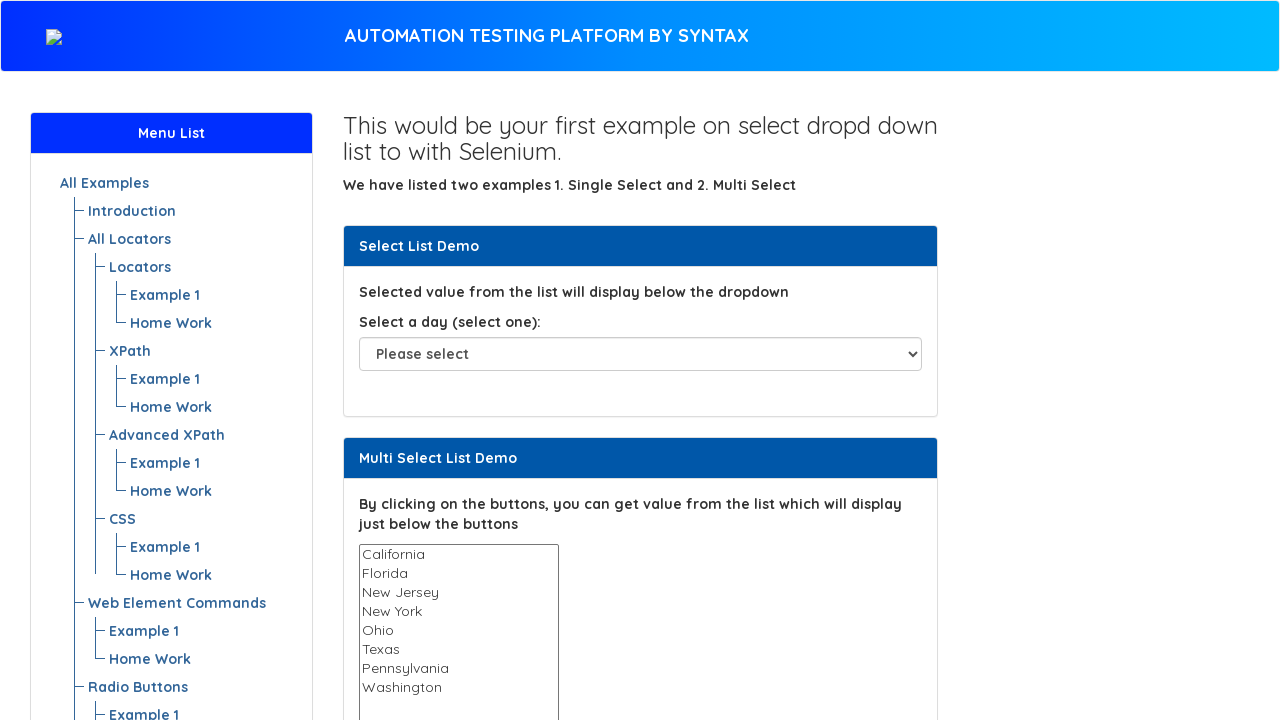

Retrieved text content from option 3: 'Tuesday'
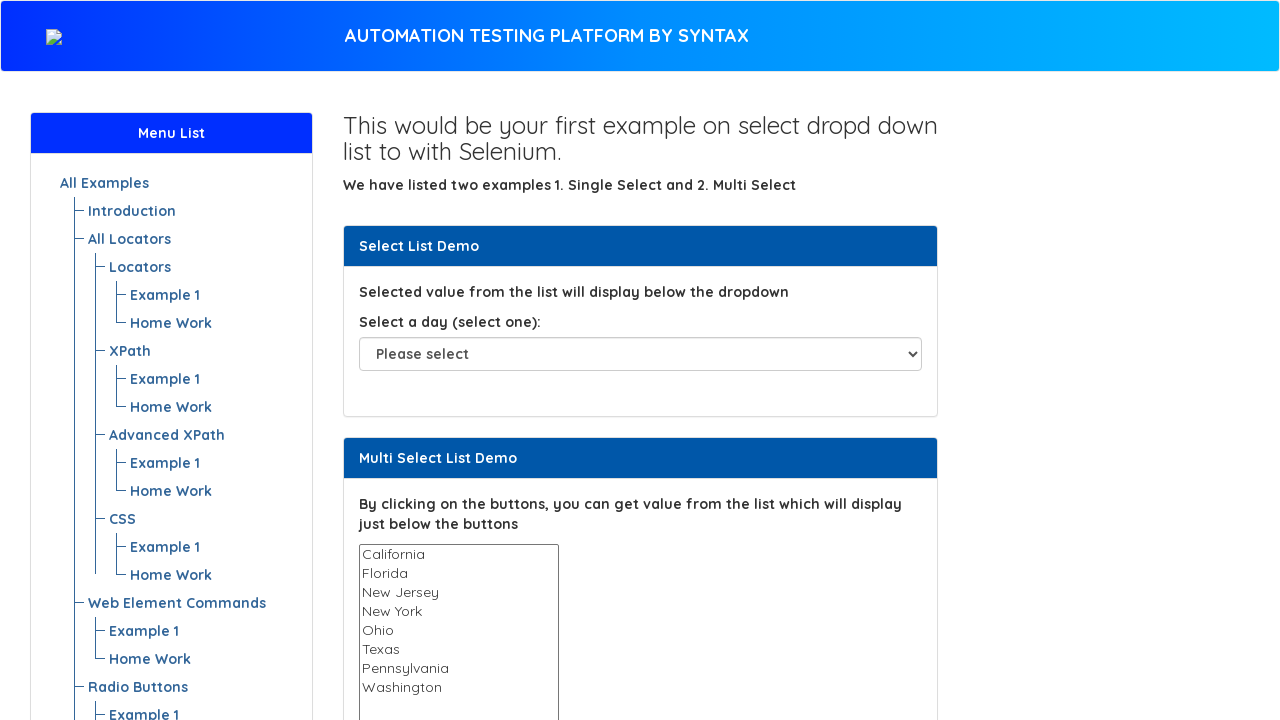

Retrieved text content from option 4: 'Wednesday'
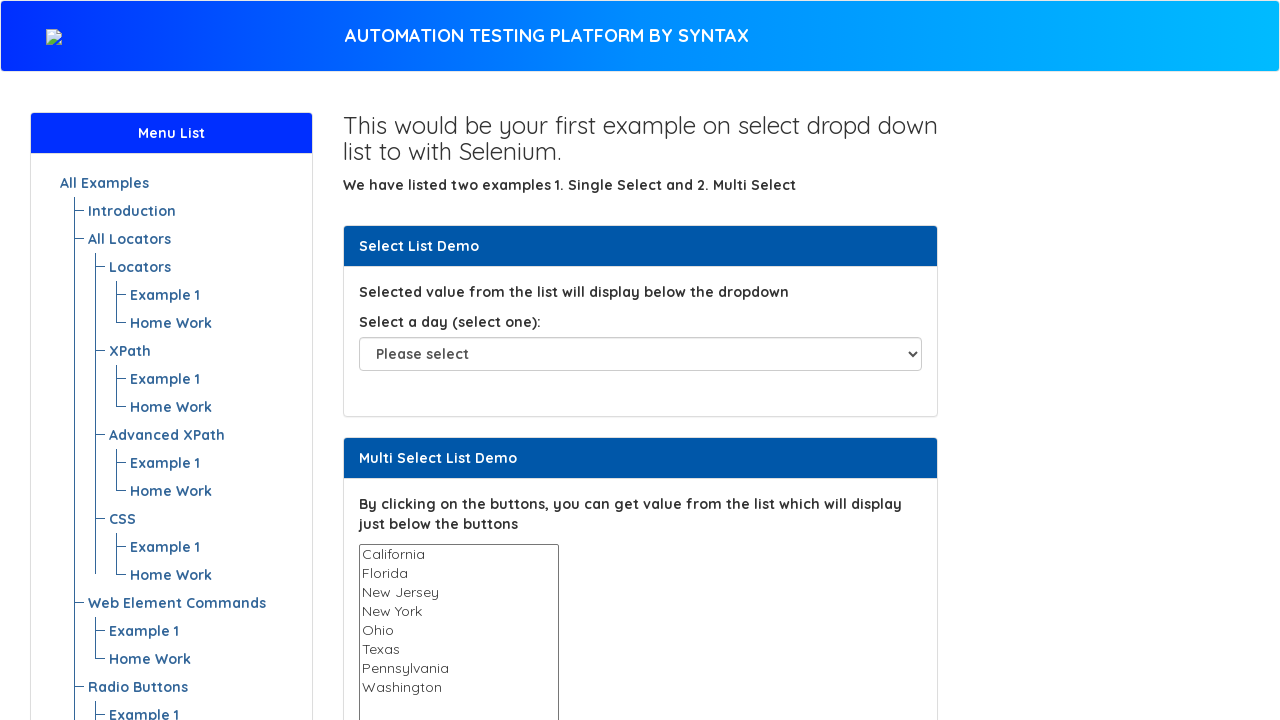

Retrieved text content from option 5: 'Thursday'
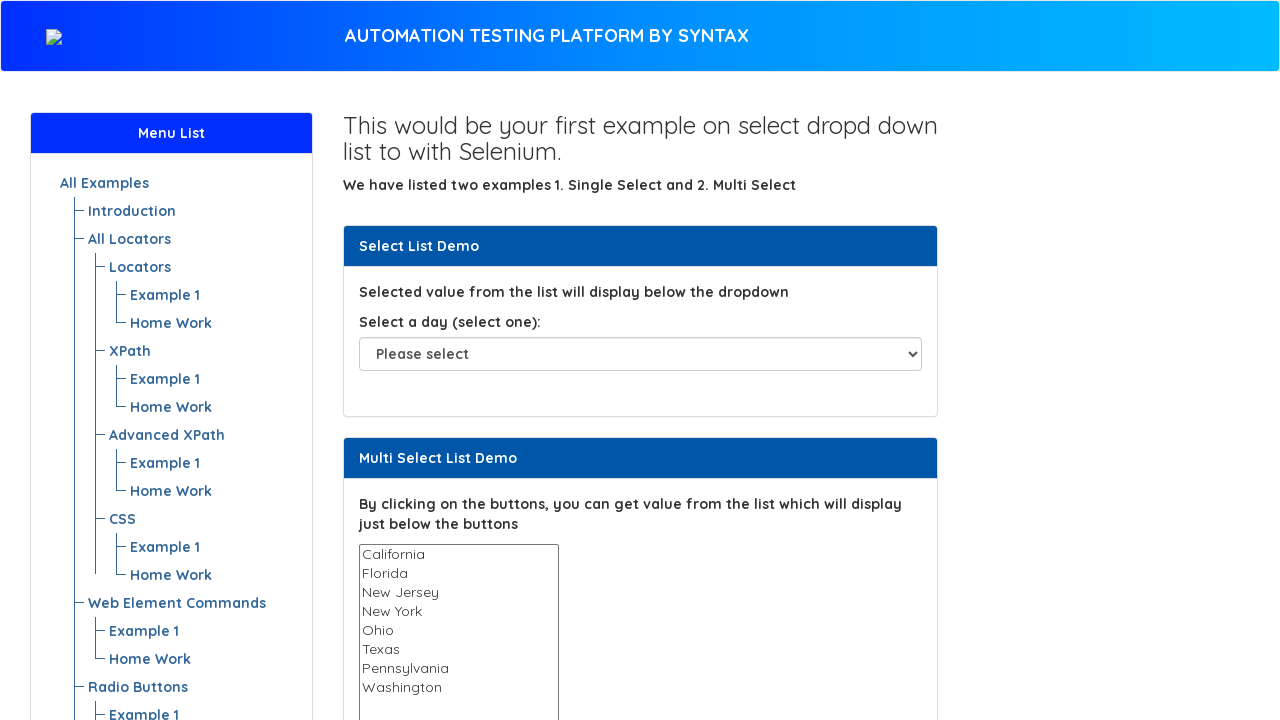

Retrieved text content from option 6: 'Friday'
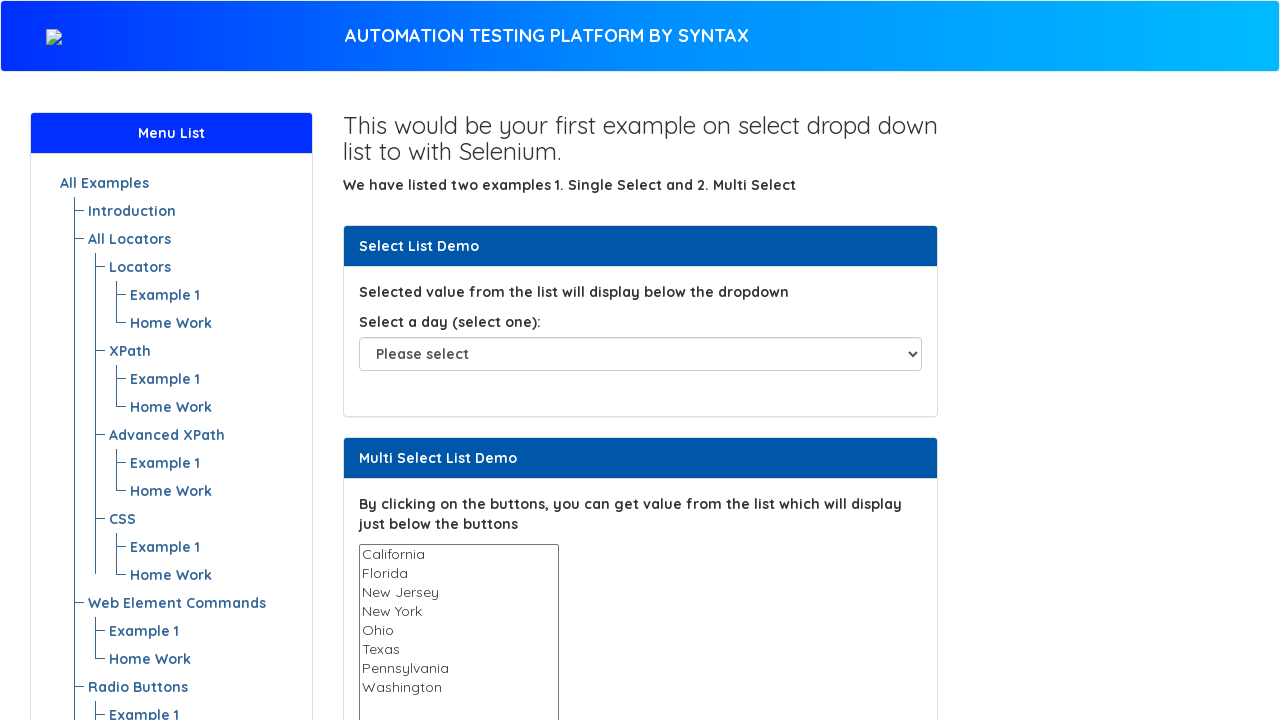

Selected 'Friday' option at index 6 on select#select-demo
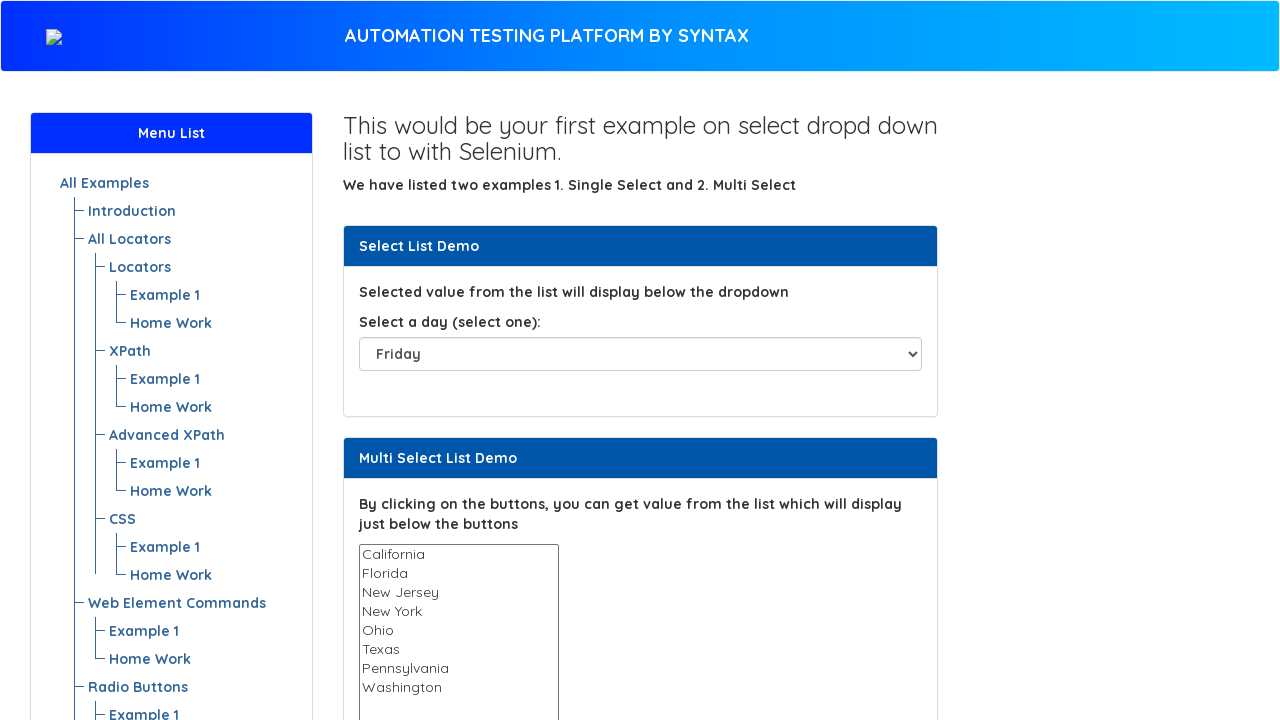

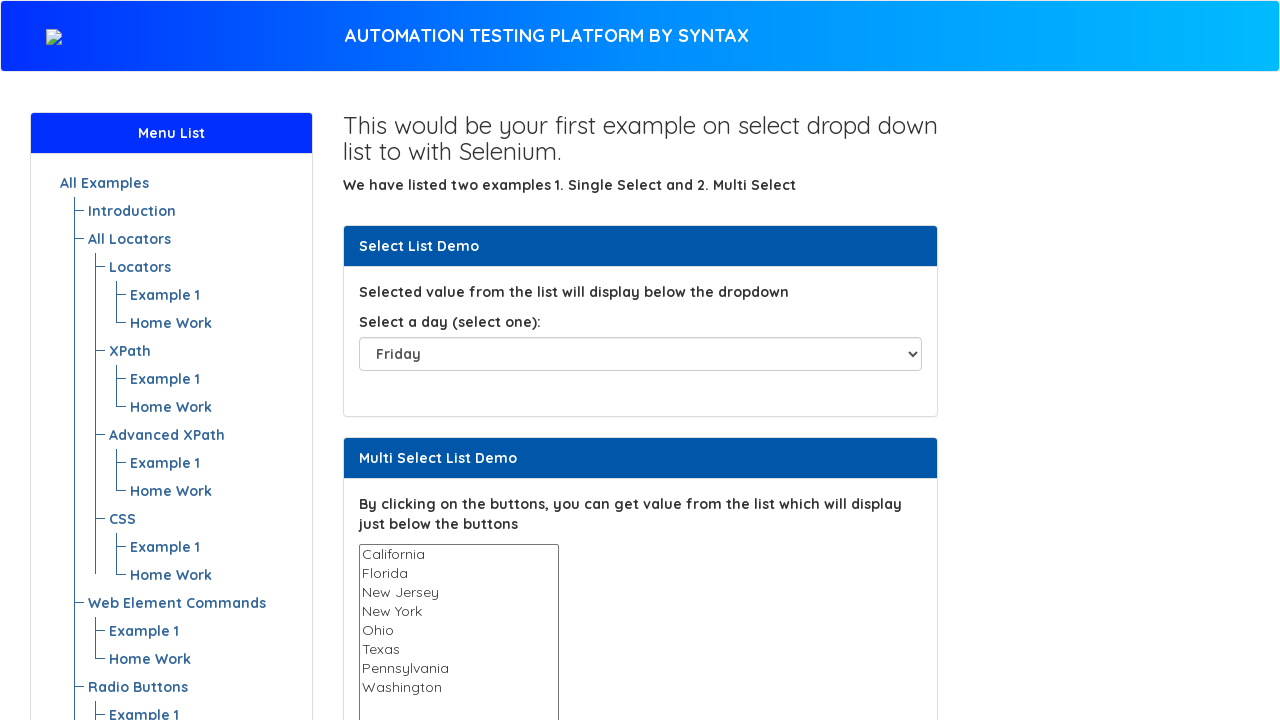